Tests clearing the complete state of all items by checking and then unchecking the toggle all

Starting URL: https://demo.playwright.dev/todomvc

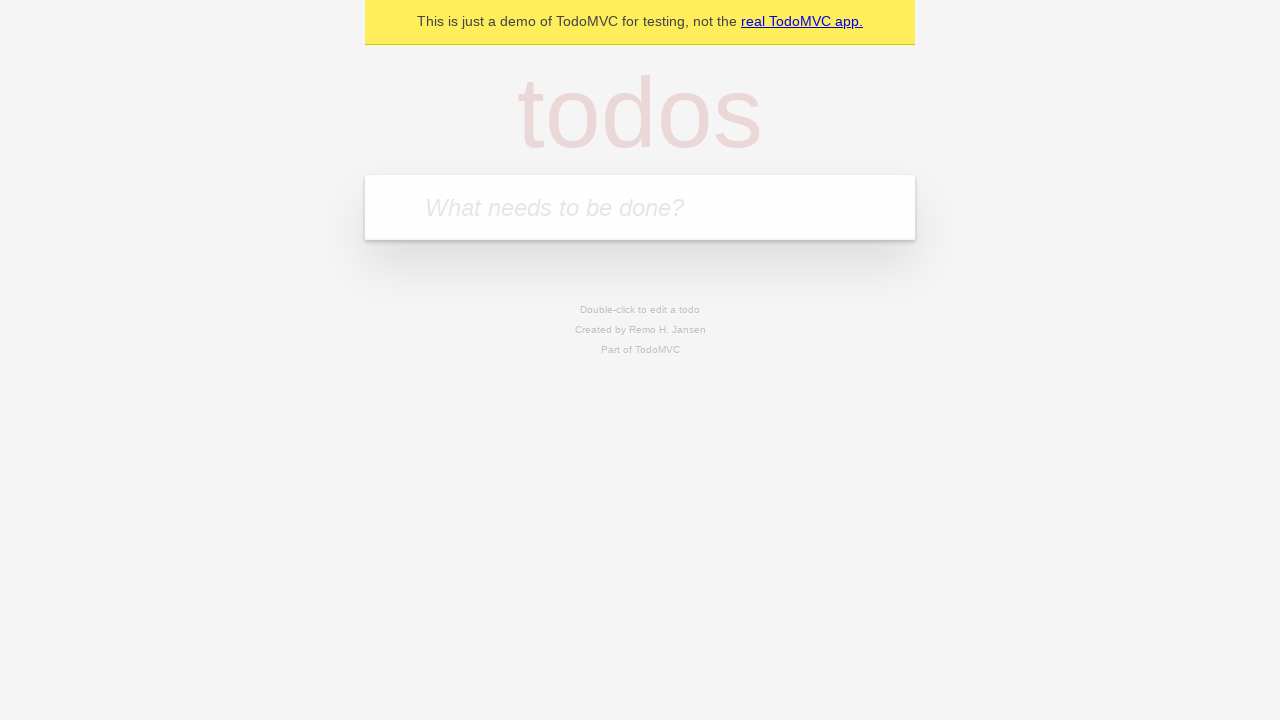

Filled todo input with 'buy some cheese' on internal:attr=[placeholder="What needs to be done?"i]
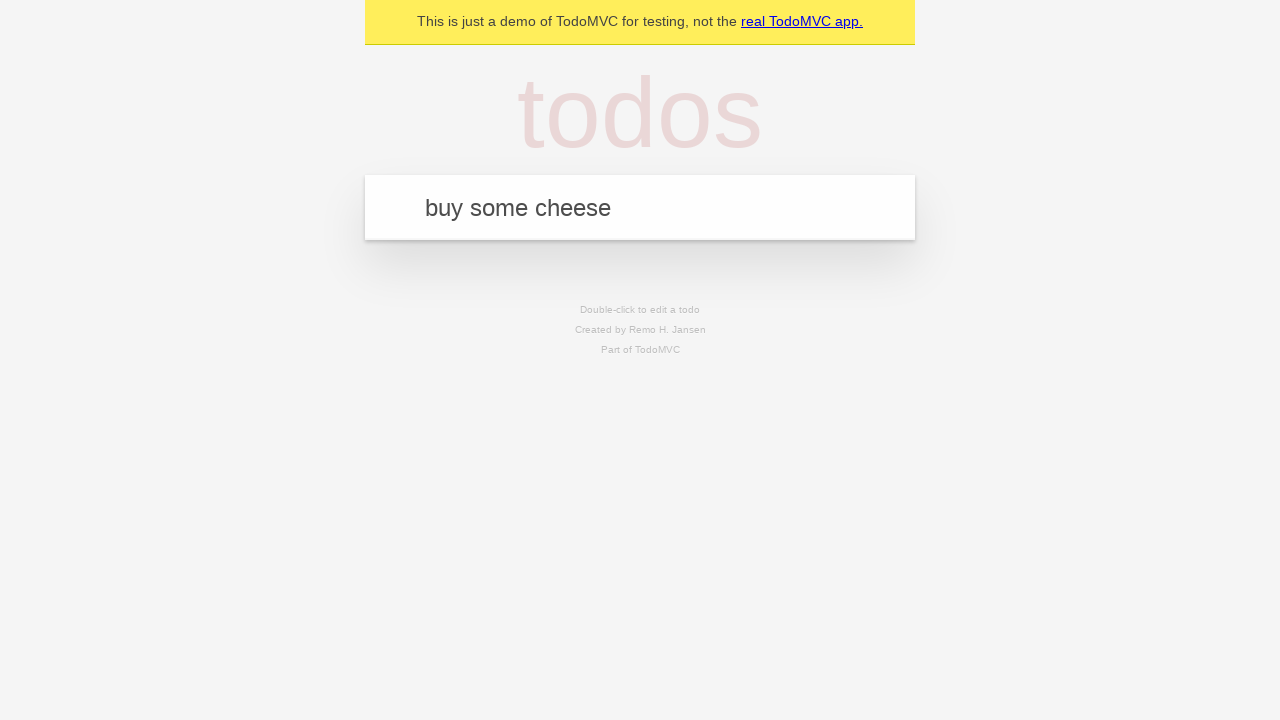

Pressed Enter to create todo 'buy some cheese' on internal:attr=[placeholder="What needs to be done?"i]
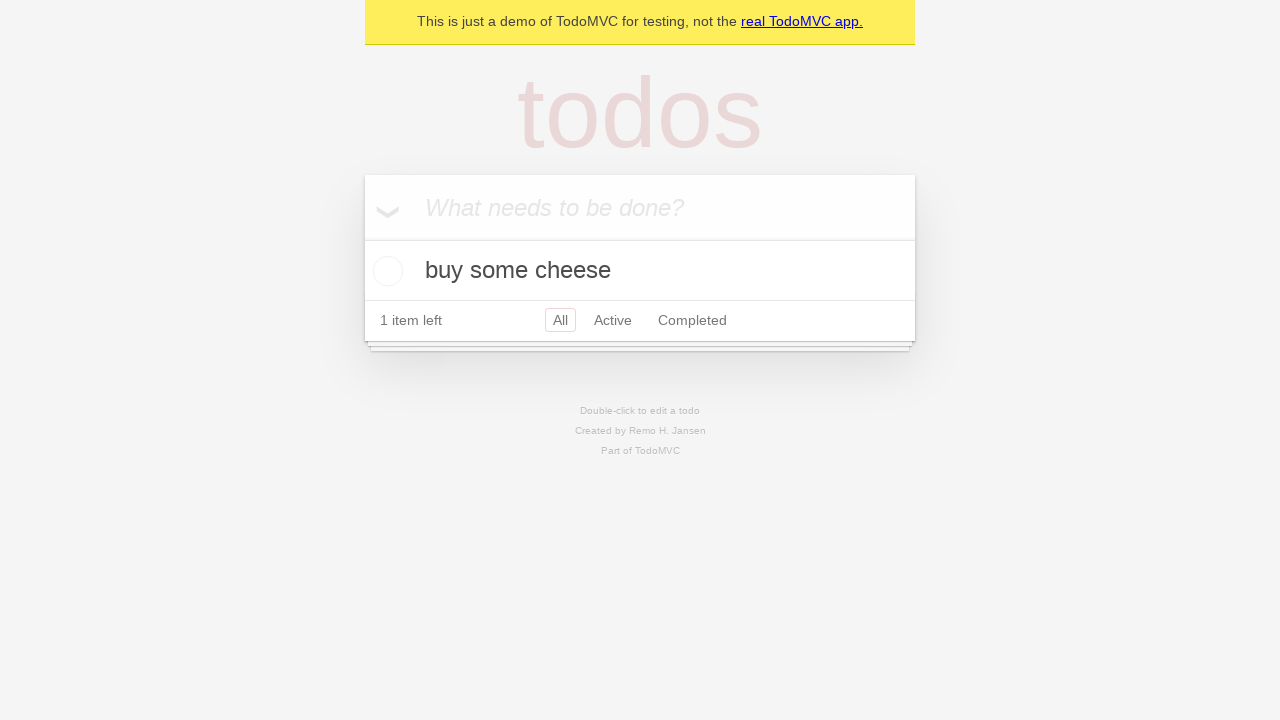

Filled todo input with 'feed the cat' on internal:attr=[placeholder="What needs to be done?"i]
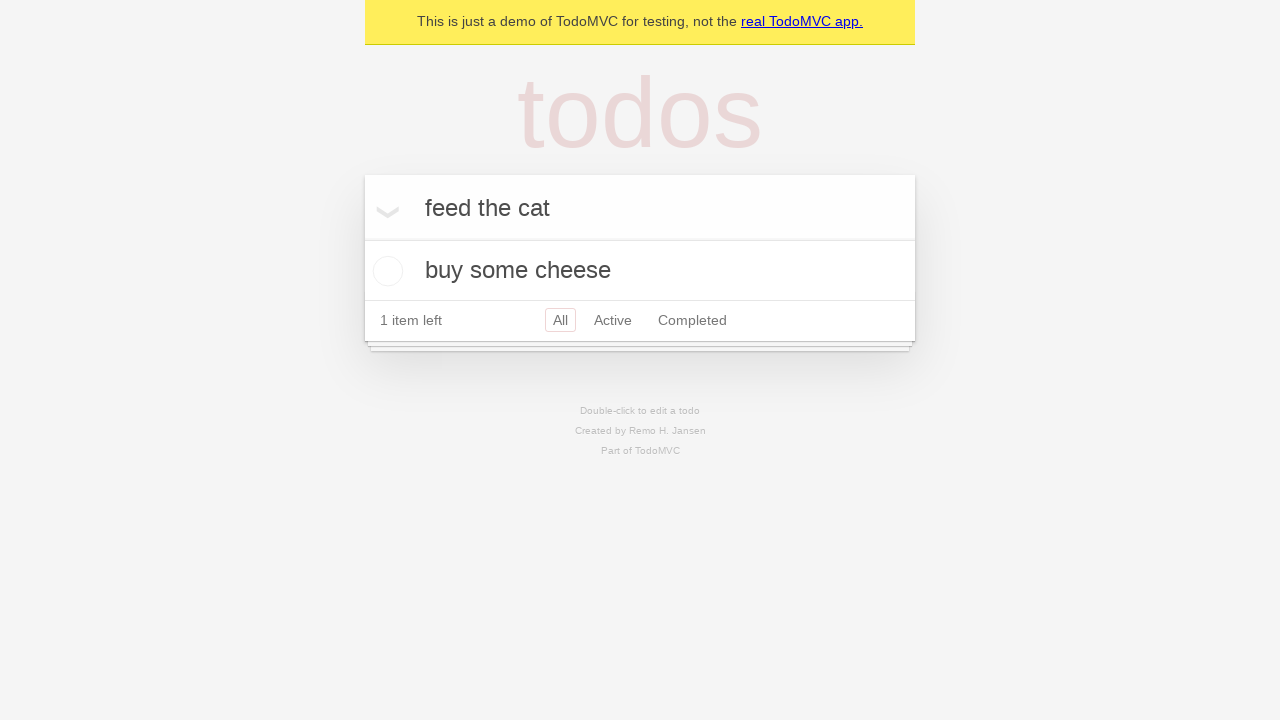

Pressed Enter to create todo 'feed the cat' on internal:attr=[placeholder="What needs to be done?"i]
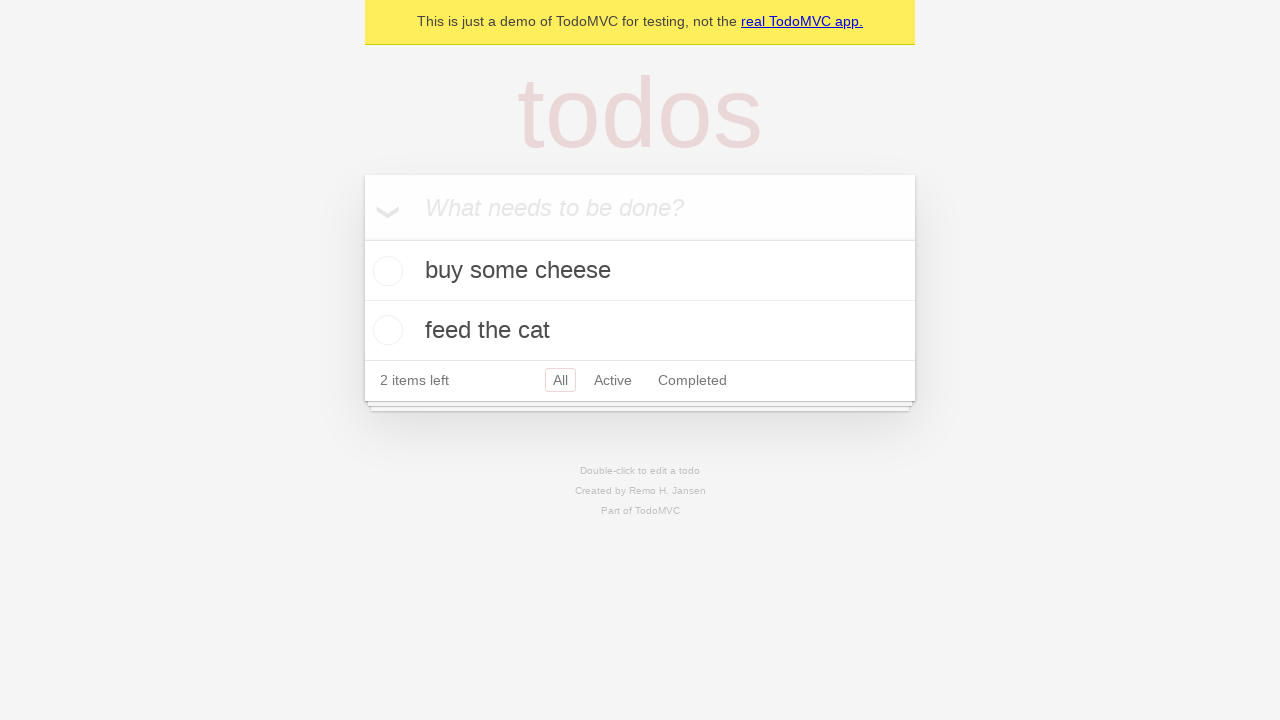

Filled todo input with 'book a doctors appointment' on internal:attr=[placeholder="What needs to be done?"i]
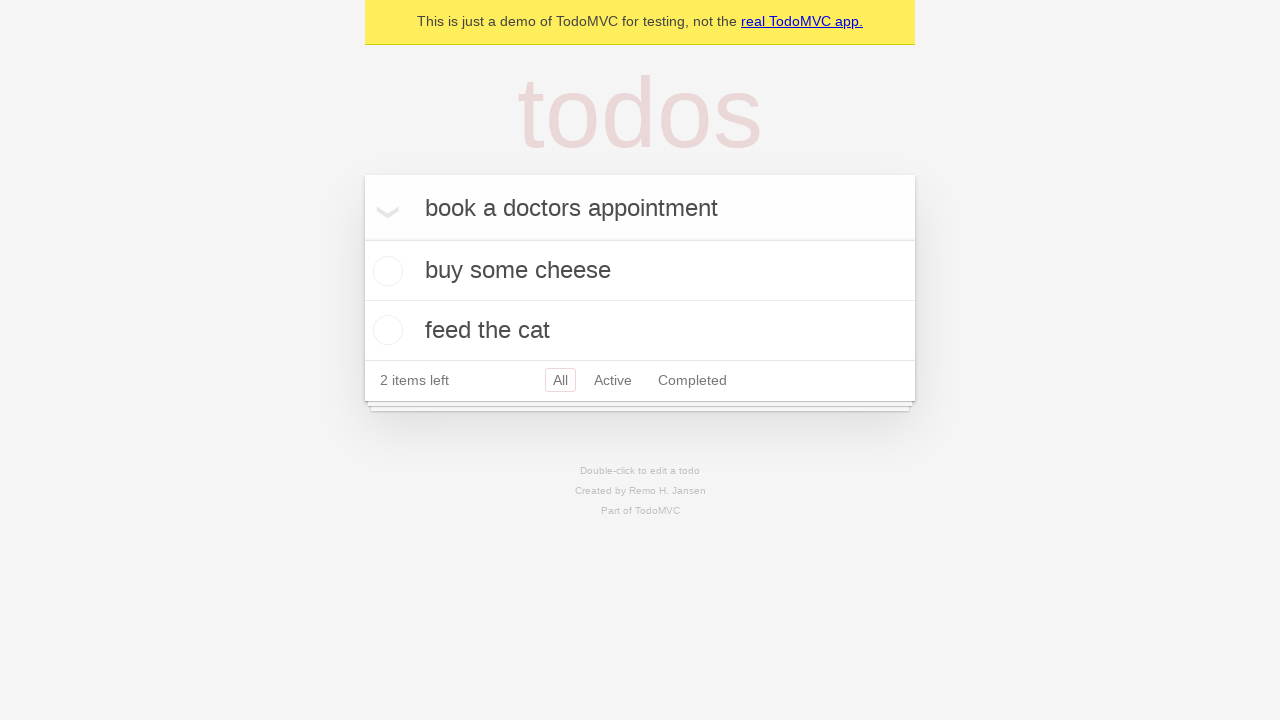

Pressed Enter to create todo 'book a doctors appointment' on internal:attr=[placeholder="What needs to be done?"i]
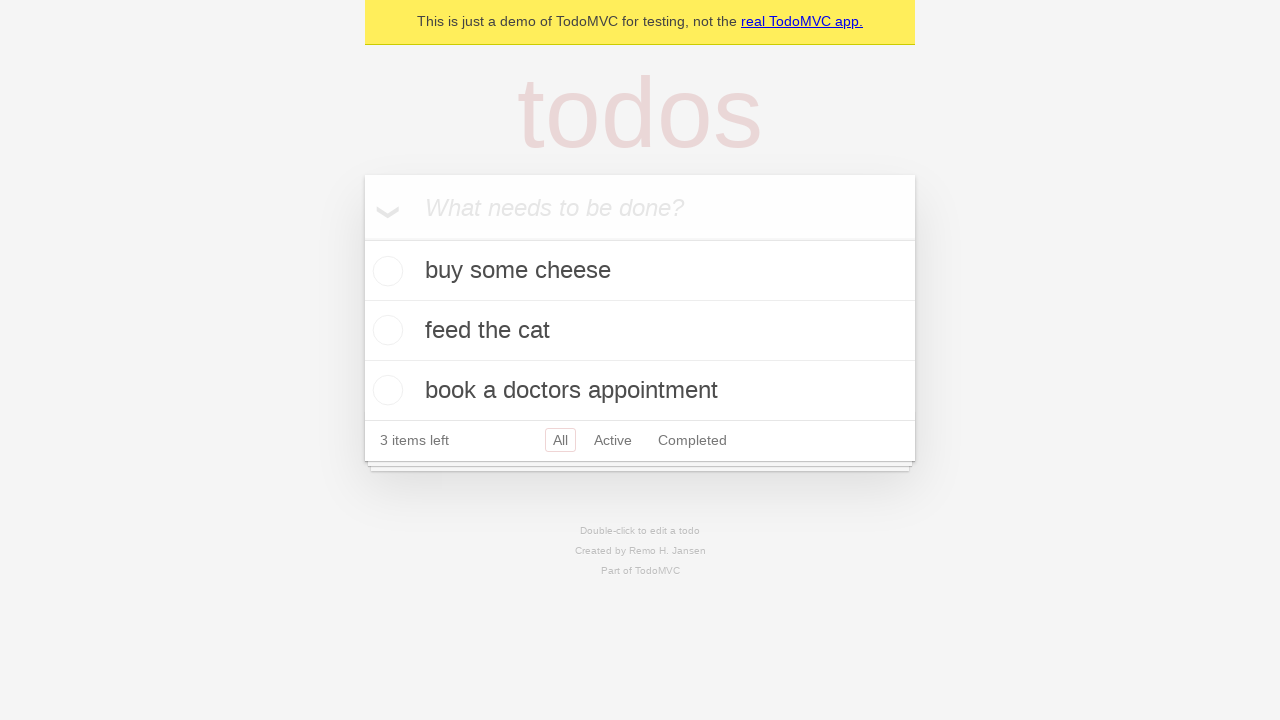

Clicked toggle all checkbox to mark all items as complete at (362, 238) on internal:label="Mark all as complete"i
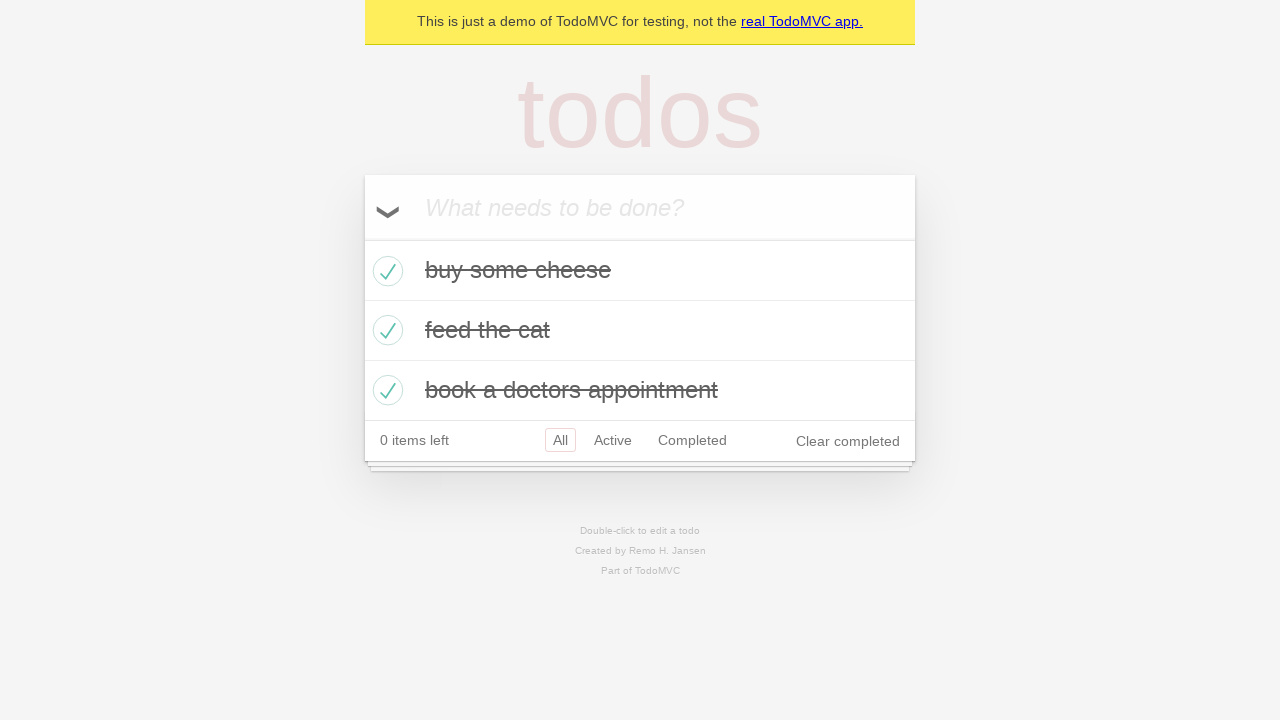

Clicked toggle all checkbox to uncheck all items and clear complete state at (362, 238) on internal:label="Mark all as complete"i
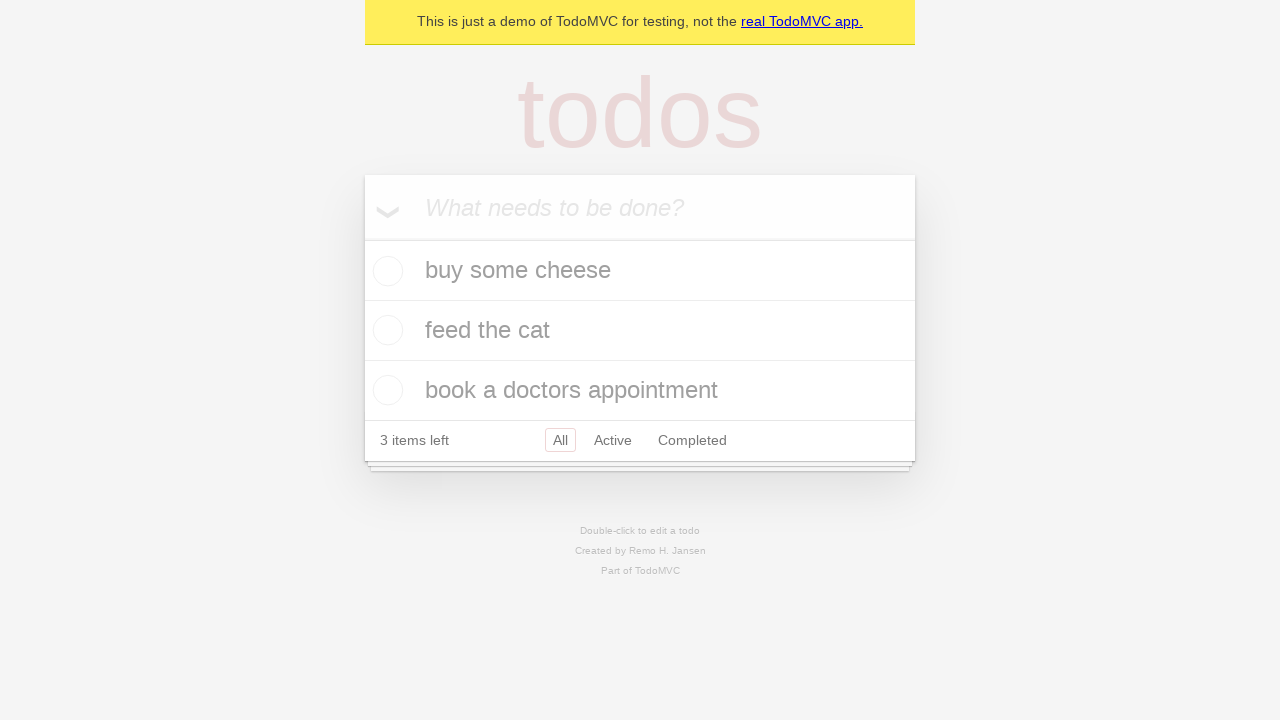

Waited for todo items to be visible
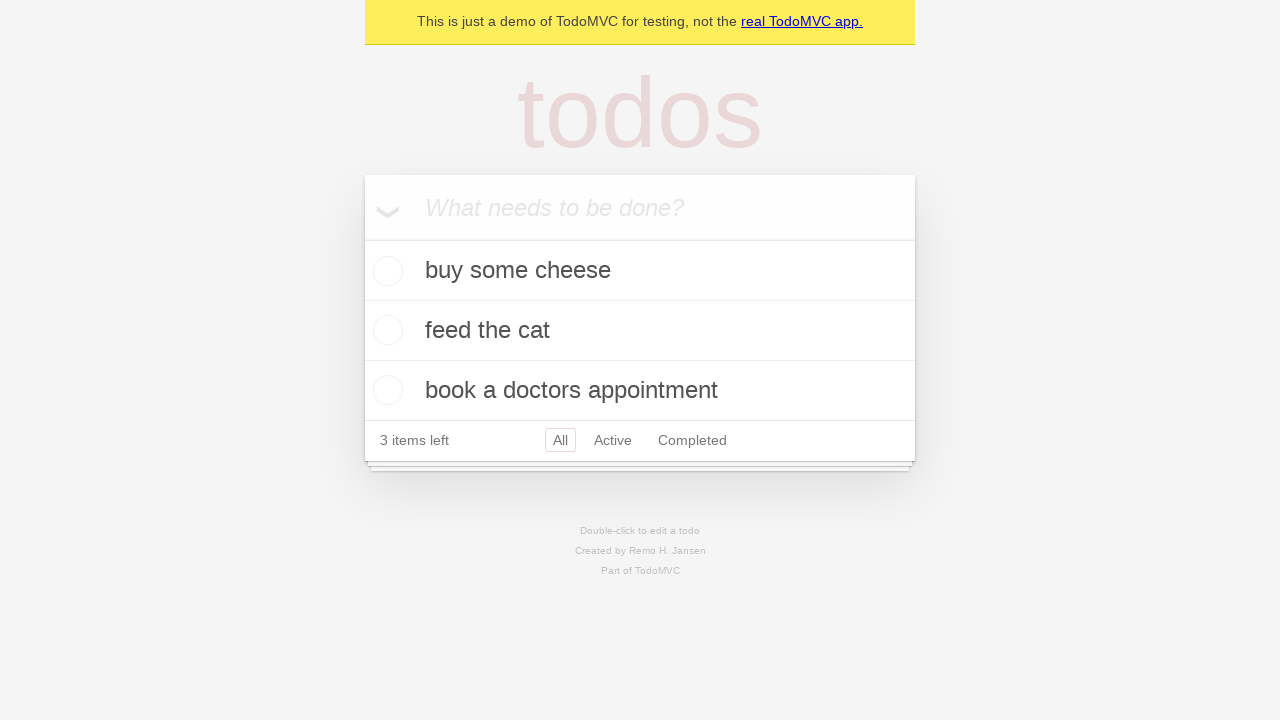

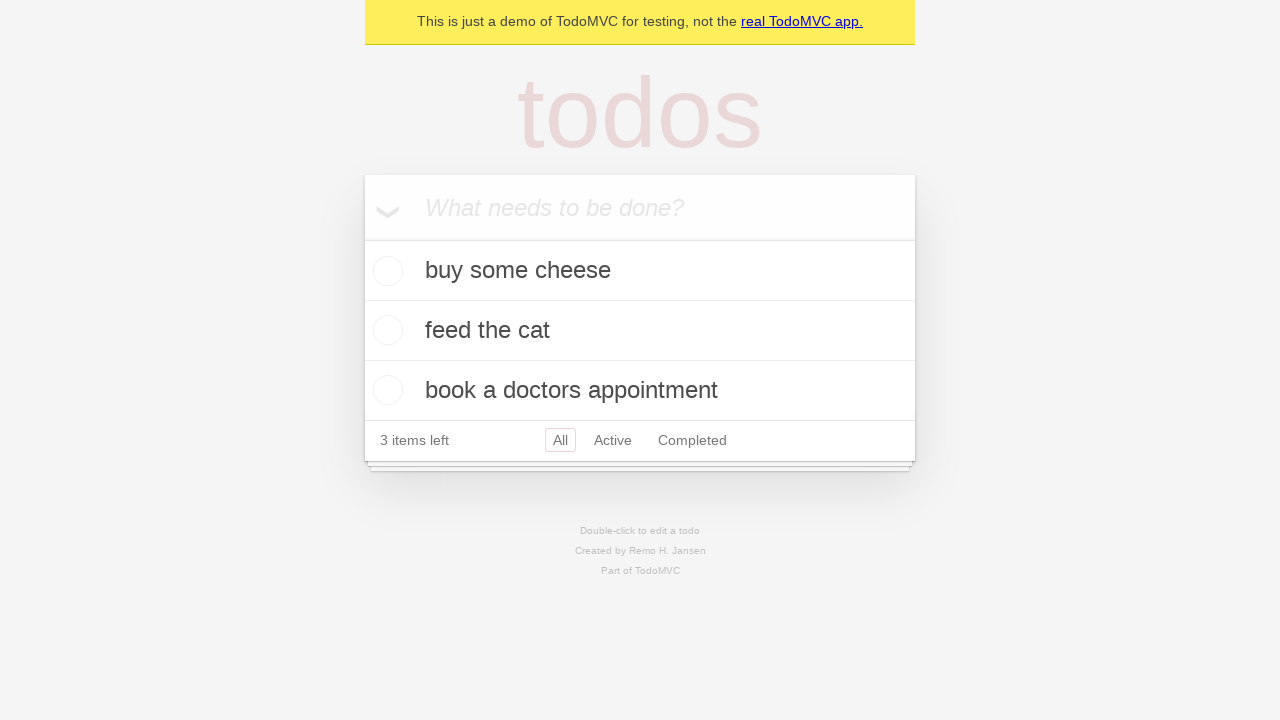